Tests form filling functionality by generating fake data for name, email, current address, and permanent address fields, then submitting the form.

Starting URL: https://demoqa.com/text-box

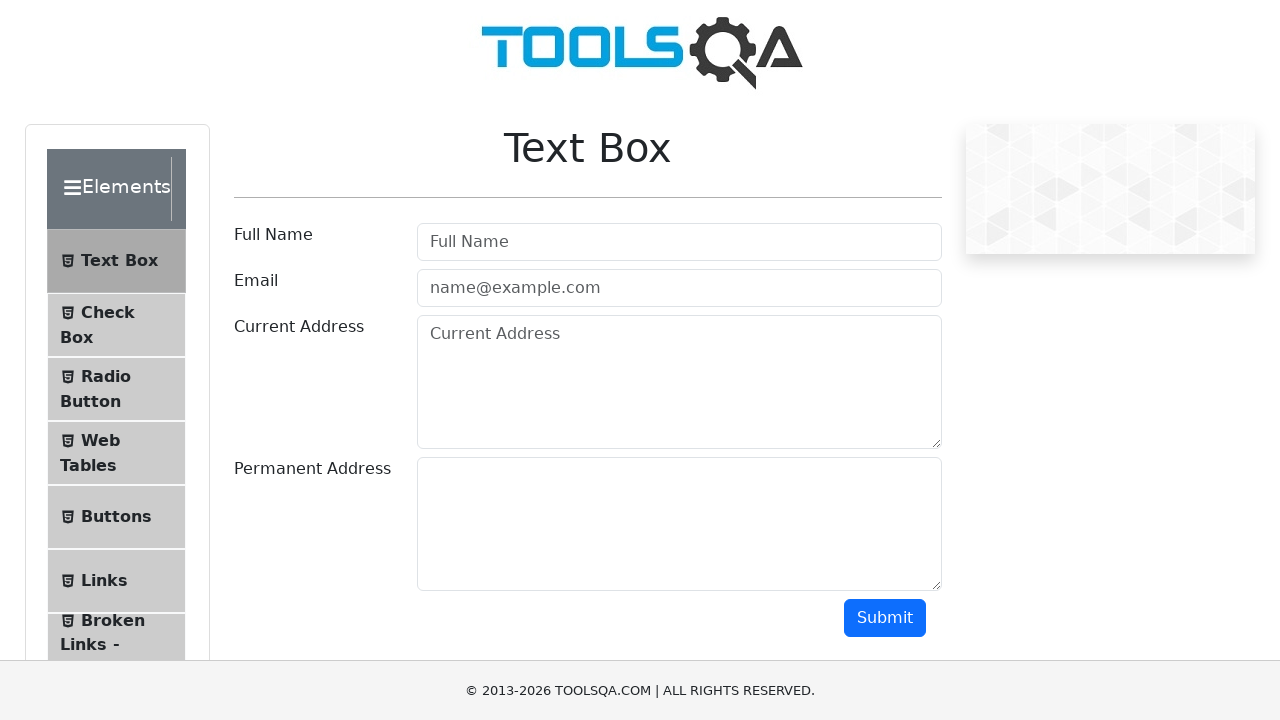

Filled full name field with 'Marcus Johnson' on #userName
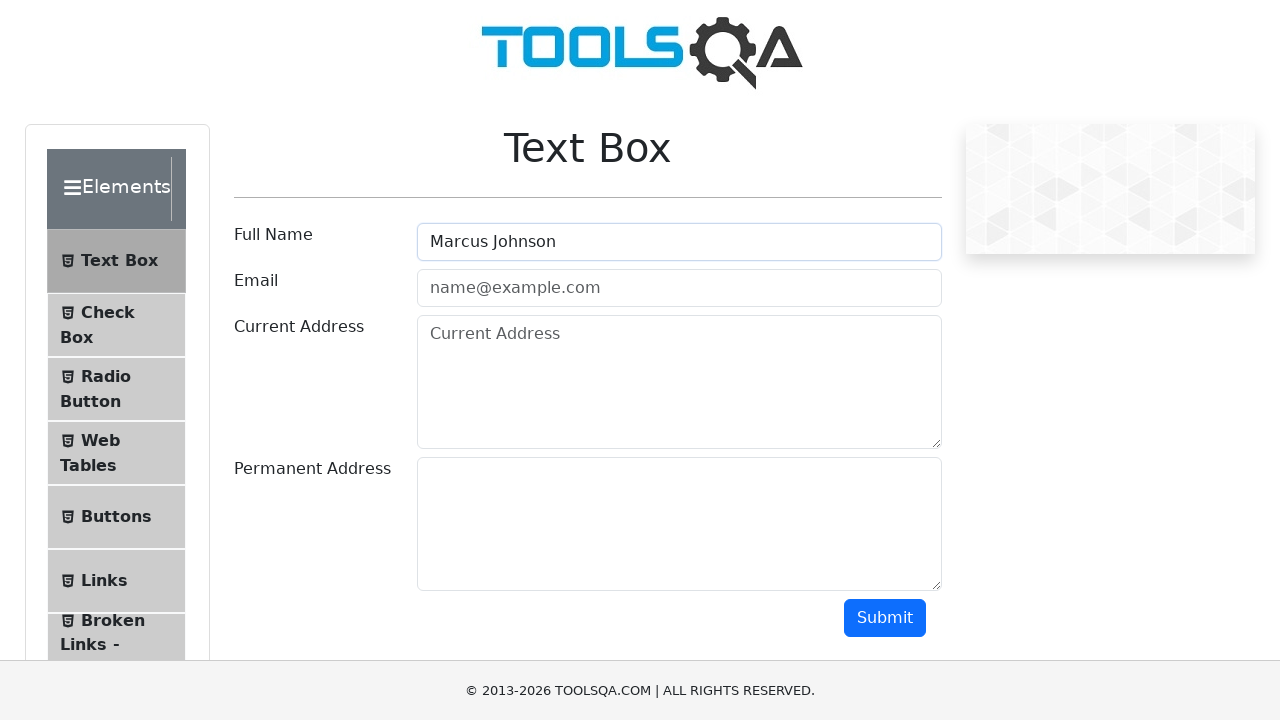

Clicked on email field at (679, 288) on #userEmail
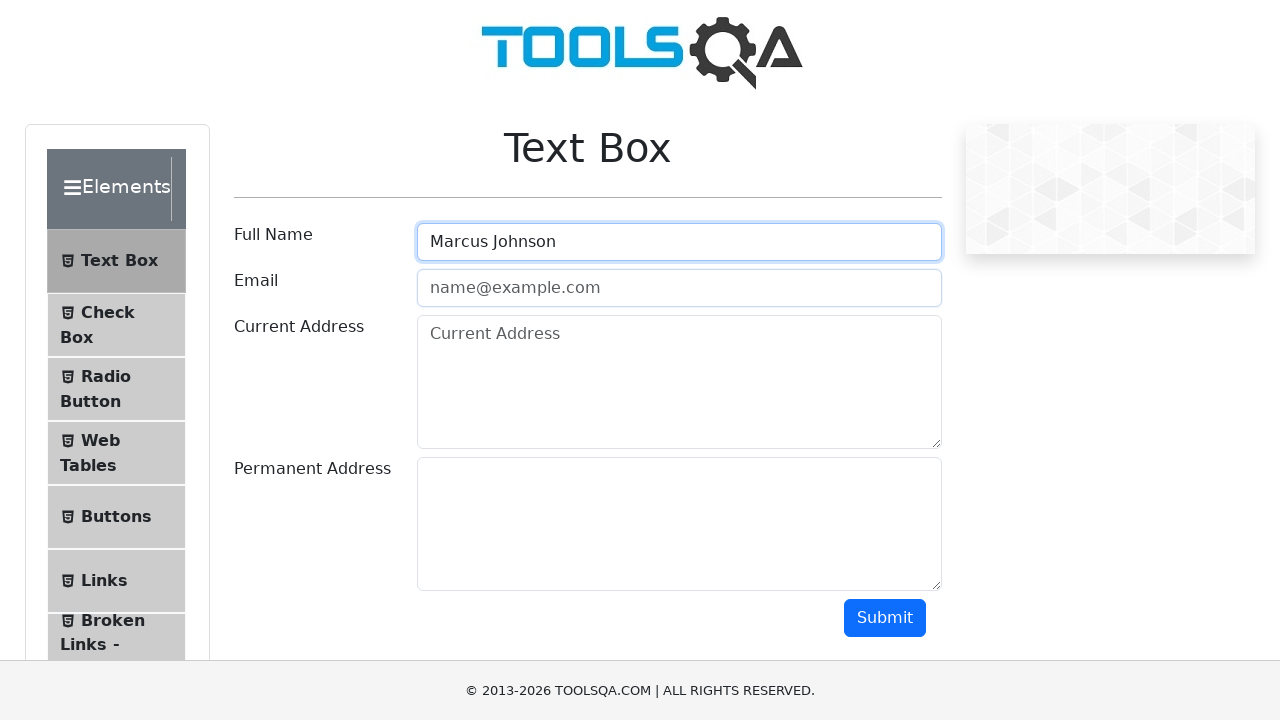

Filled email field with 'marcus.johnson87@example.com' on #userEmail
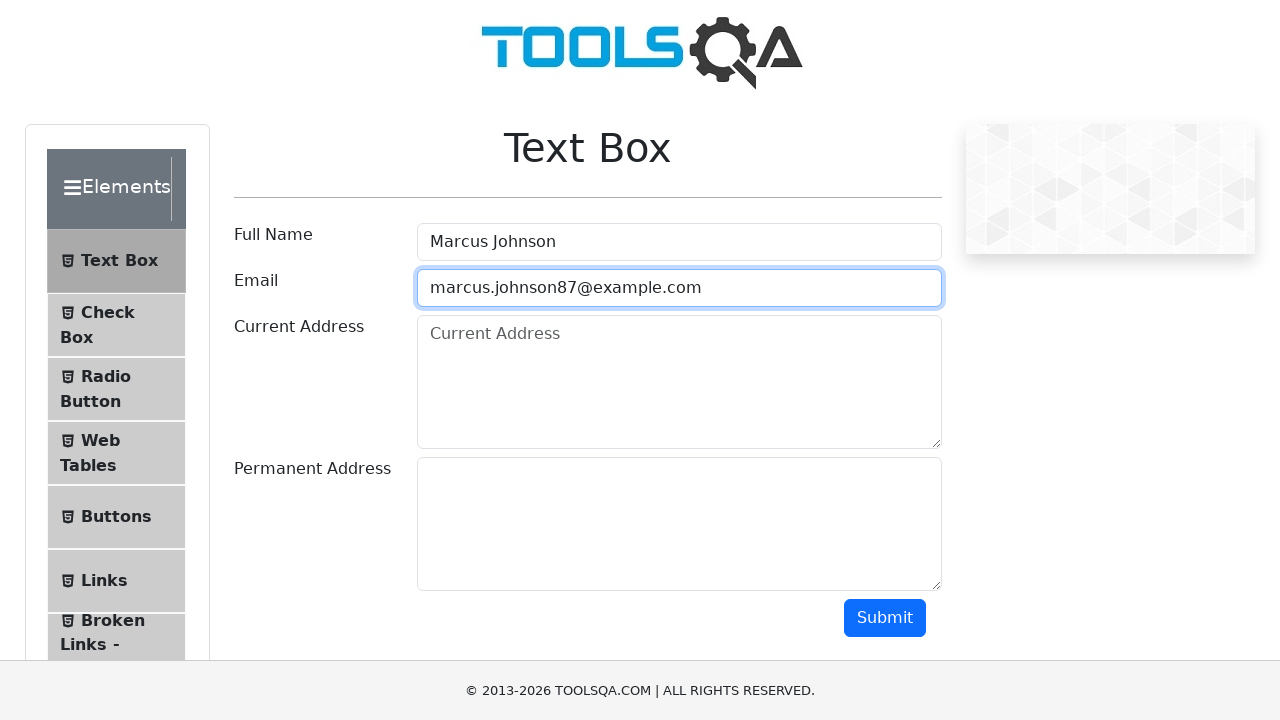

Clicked on current address field at (679, 382) on #currentAddress
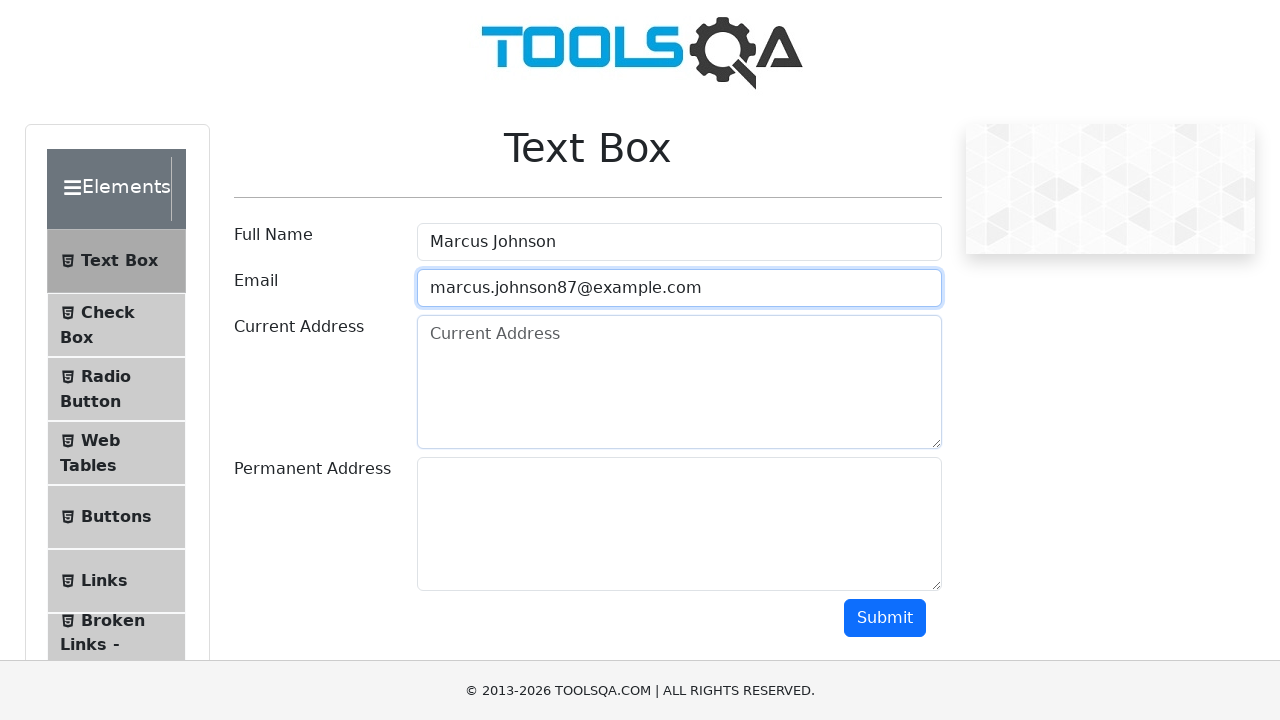

Filled current address field with '742 Maple Street, Apt 5B, Springfield, IL 62704' on #currentAddress
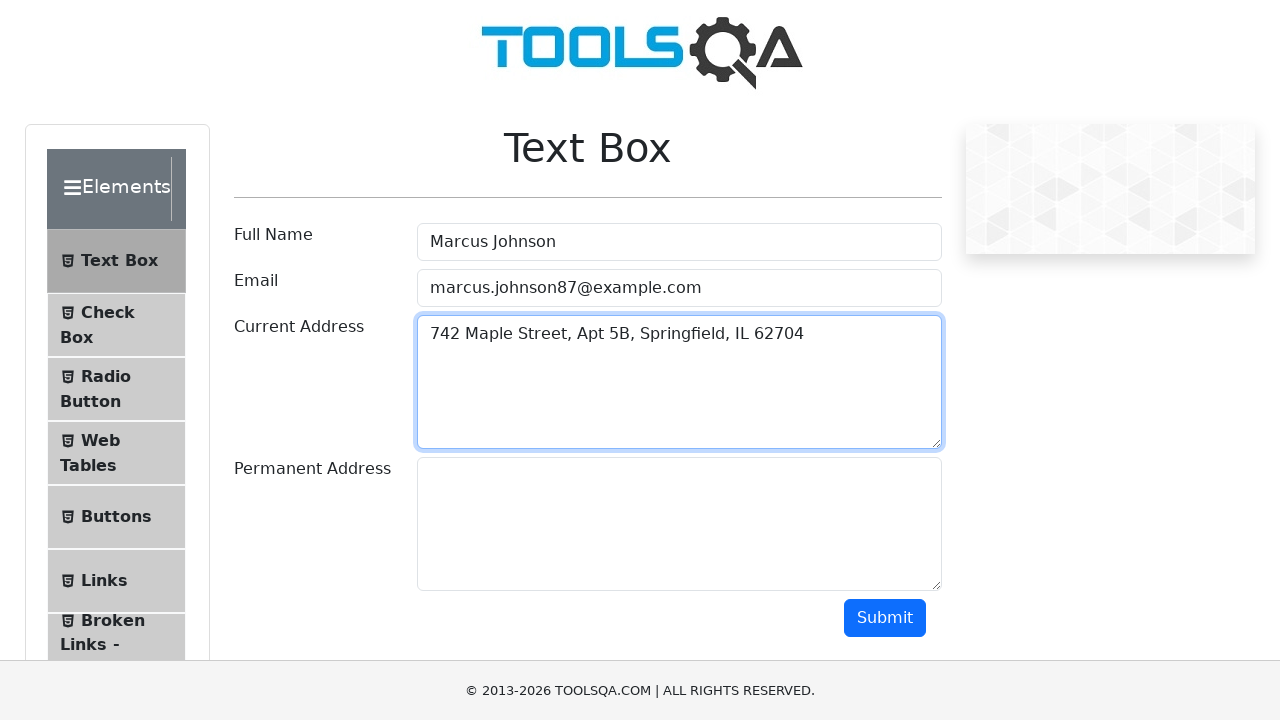

Clicked on permanent address field at (679, 524) on #permanentAddress
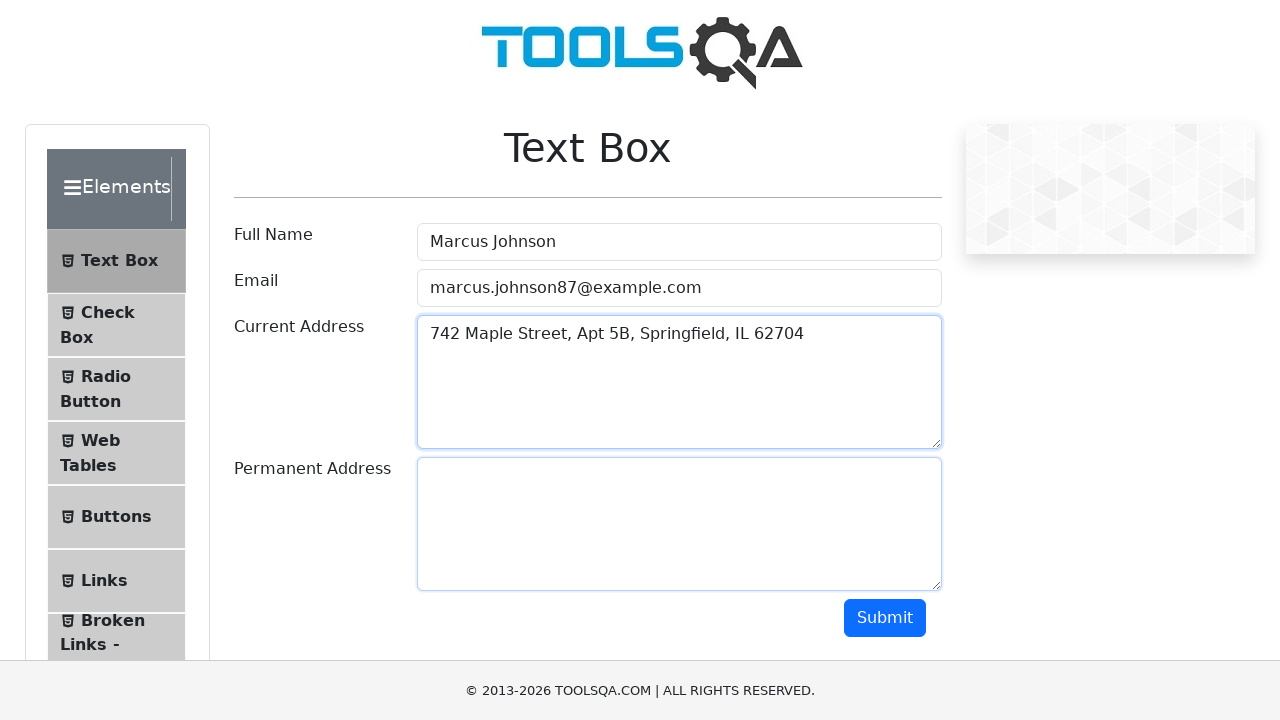

Filled permanent address field with '1523 Oak Avenue, Suite 200, Chicago, IL 60601' on #permanentAddress
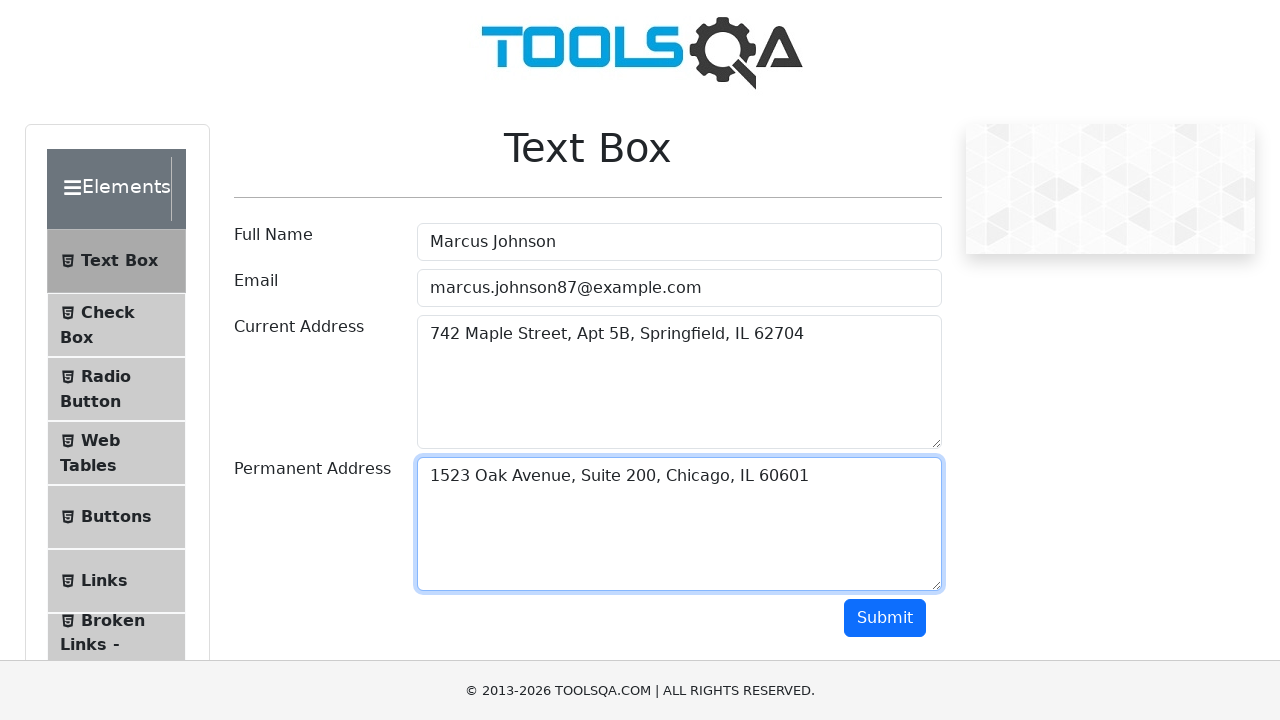

Clicked primary button to submit form at (885, 618) on .btn-primary
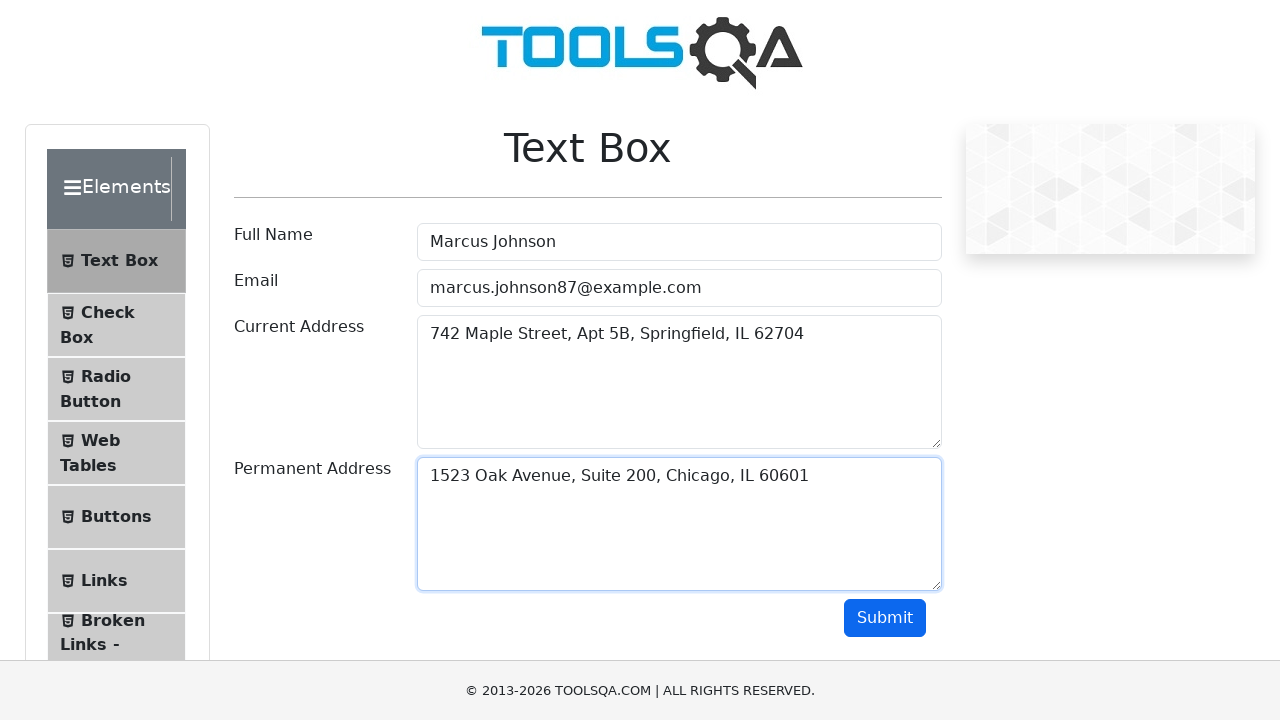

Form submission output appeared
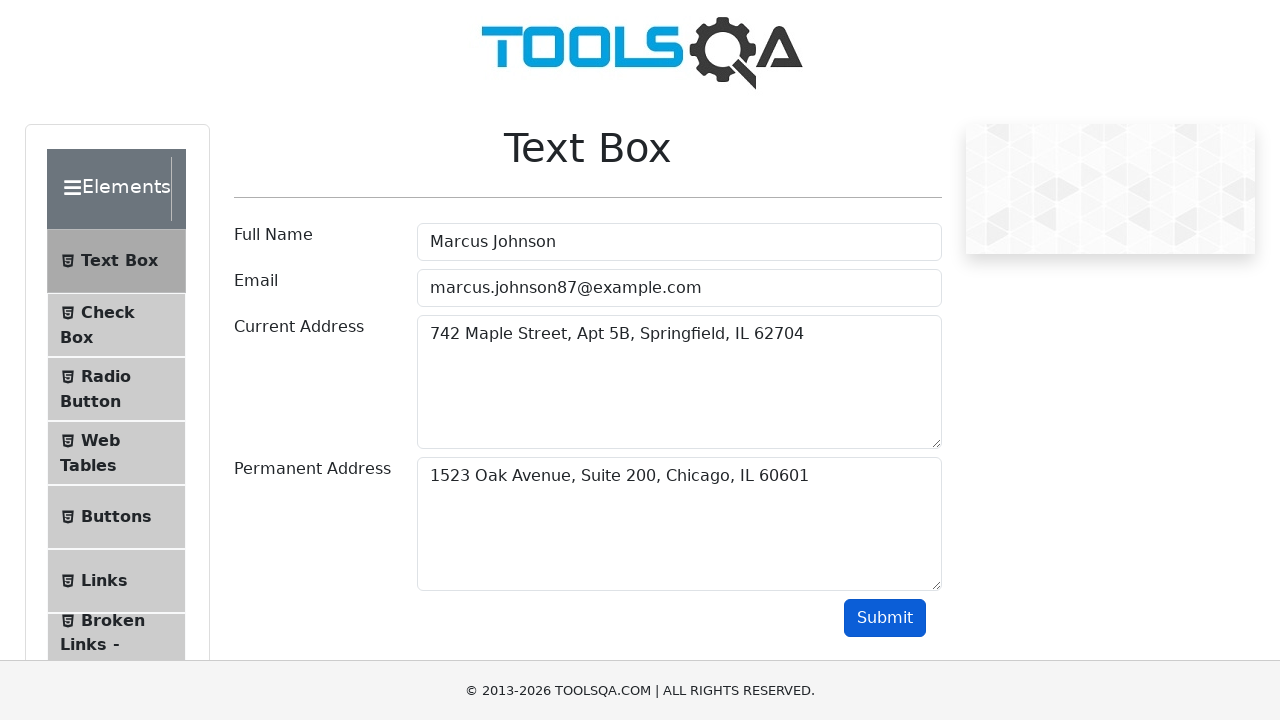

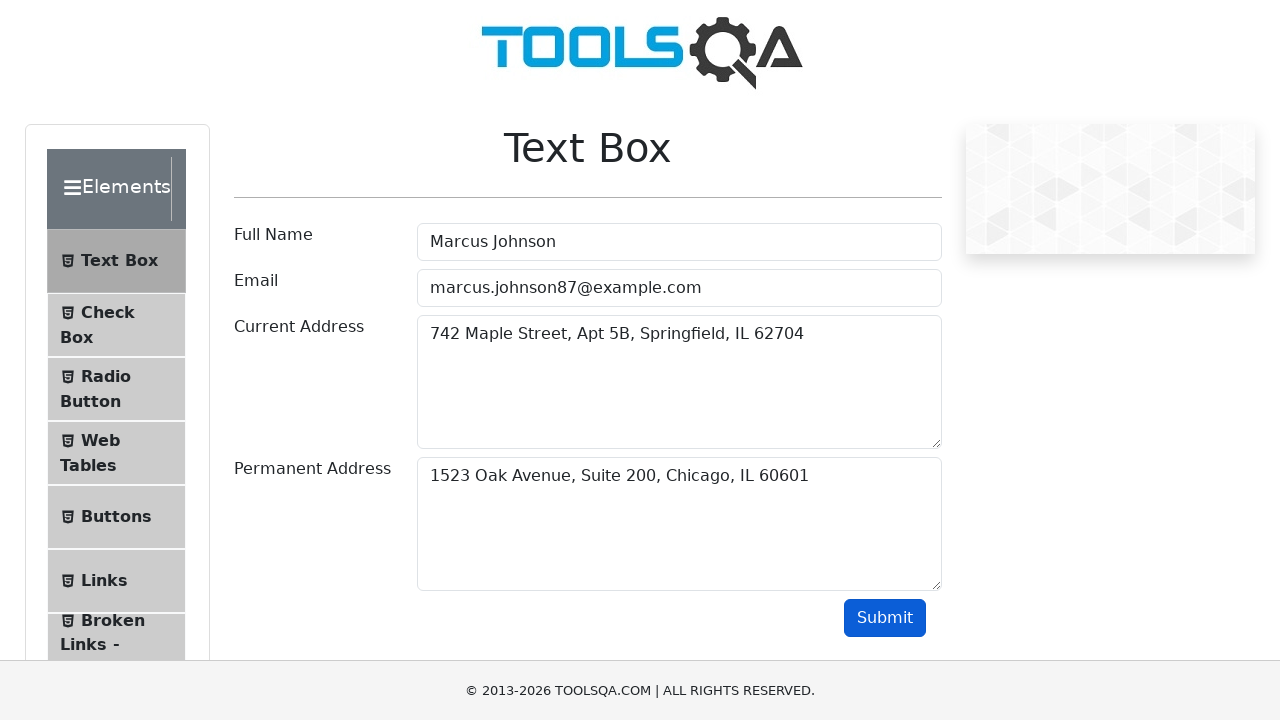